Tests the Sample App form by entering valid username and password, clicking login, and verifying the welcome message

Starting URL: http://uitestingplayground.com/

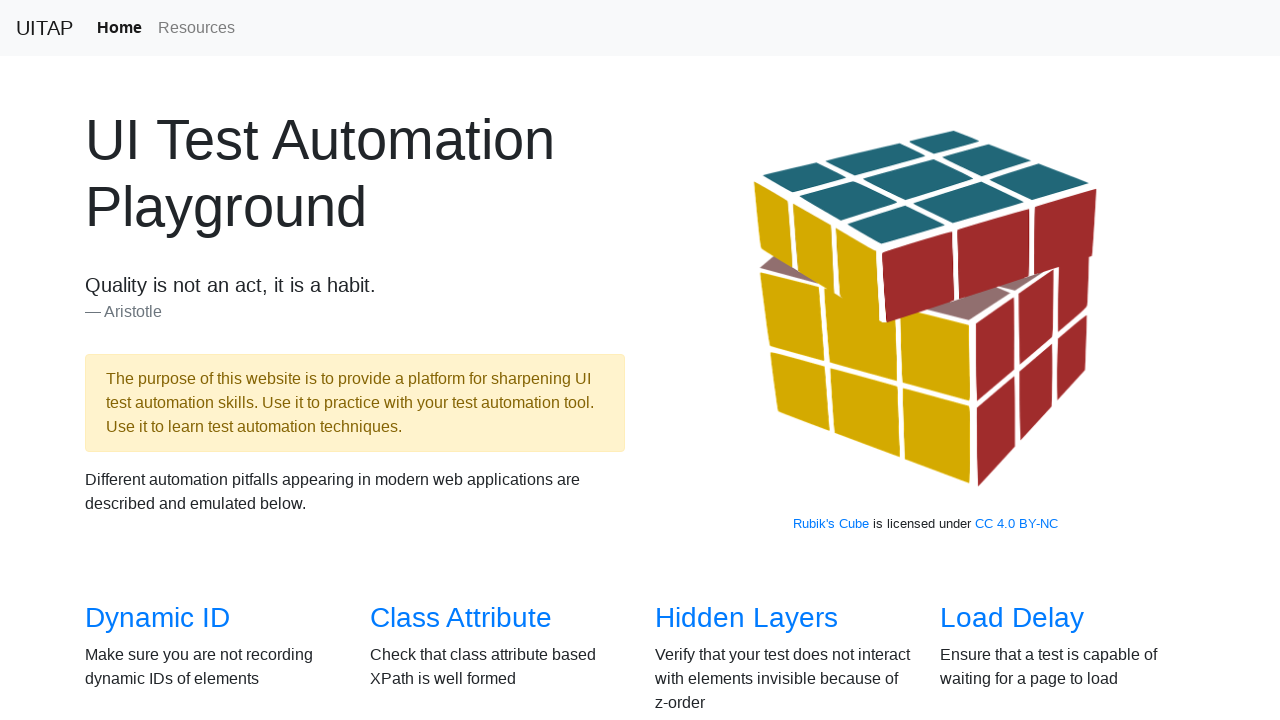

Clicked on Sample App link at (446, 360) on text=Sample App
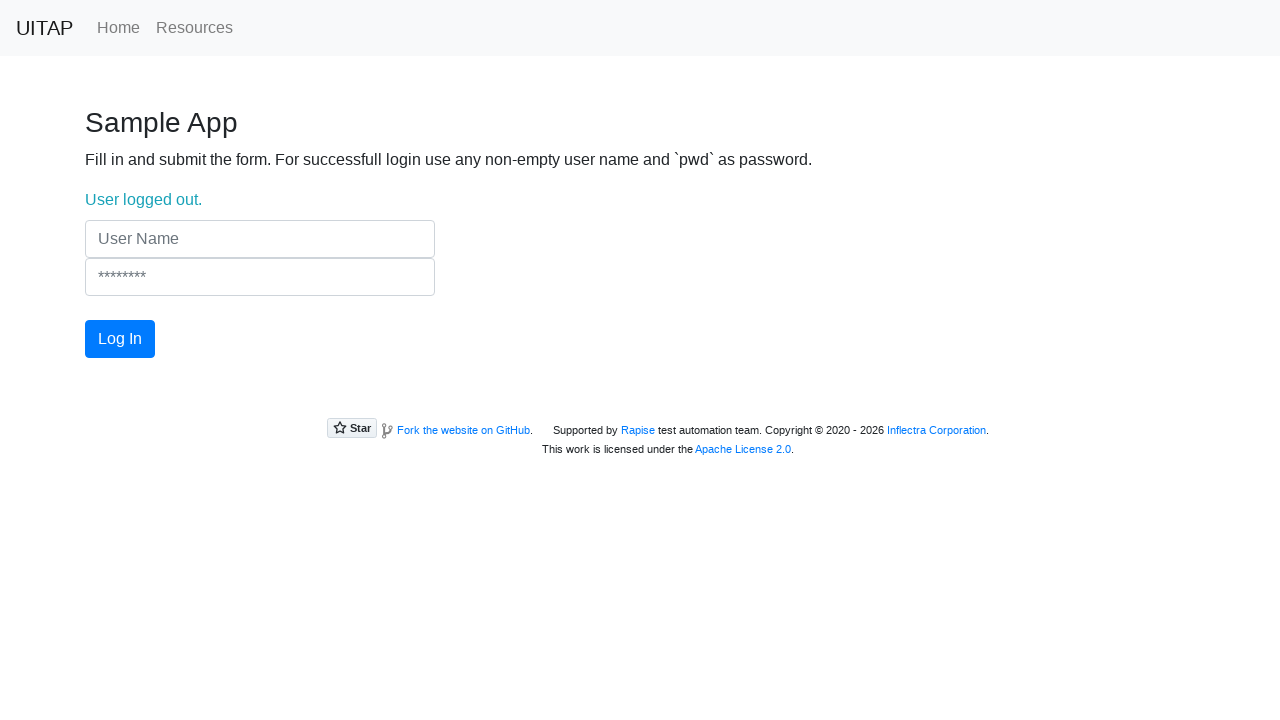

Filled username field with 'UserName' on input[name='UserName']
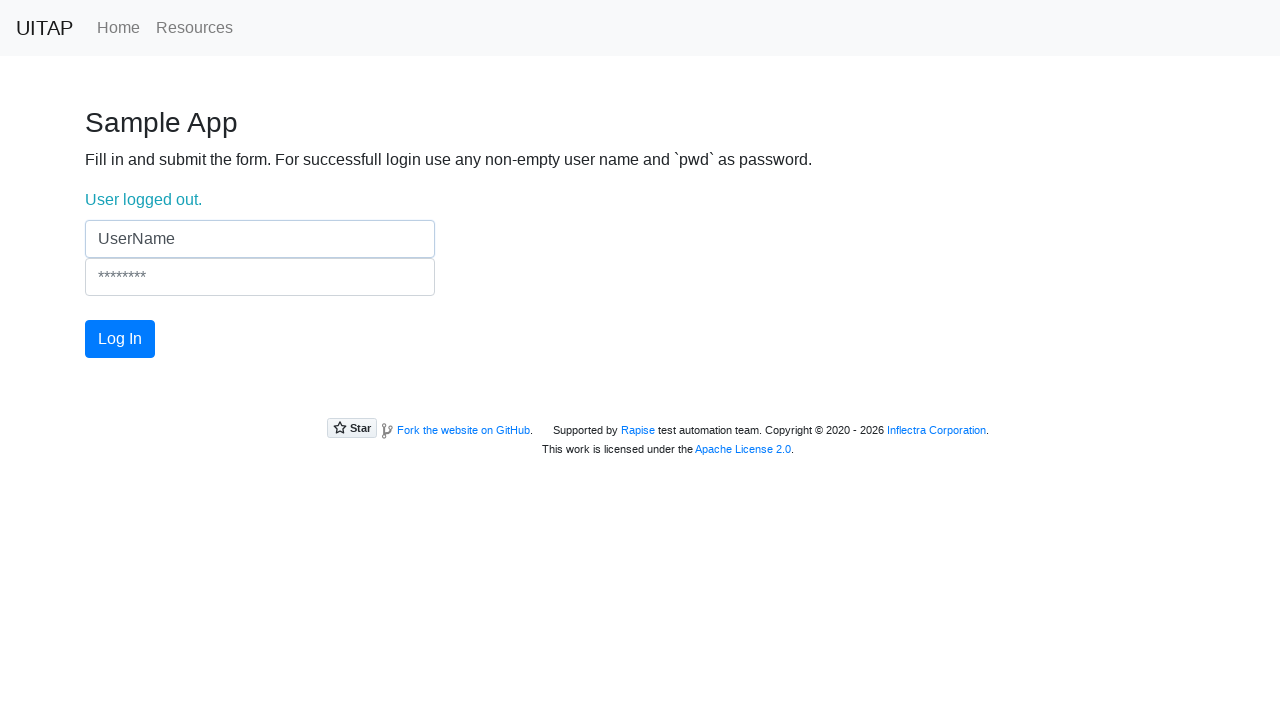

Filled password field with 'pwd' on input[name='Password']
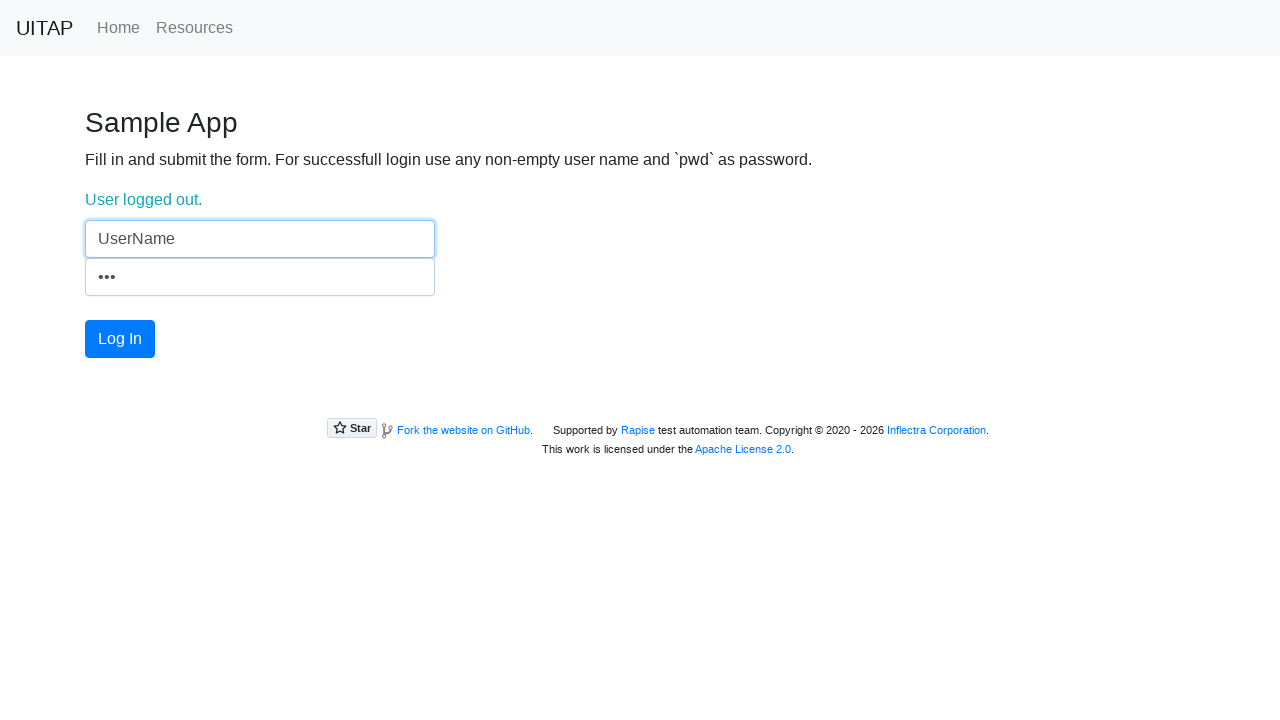

Clicked login button at (120, 339) on button.btn.btn-primary
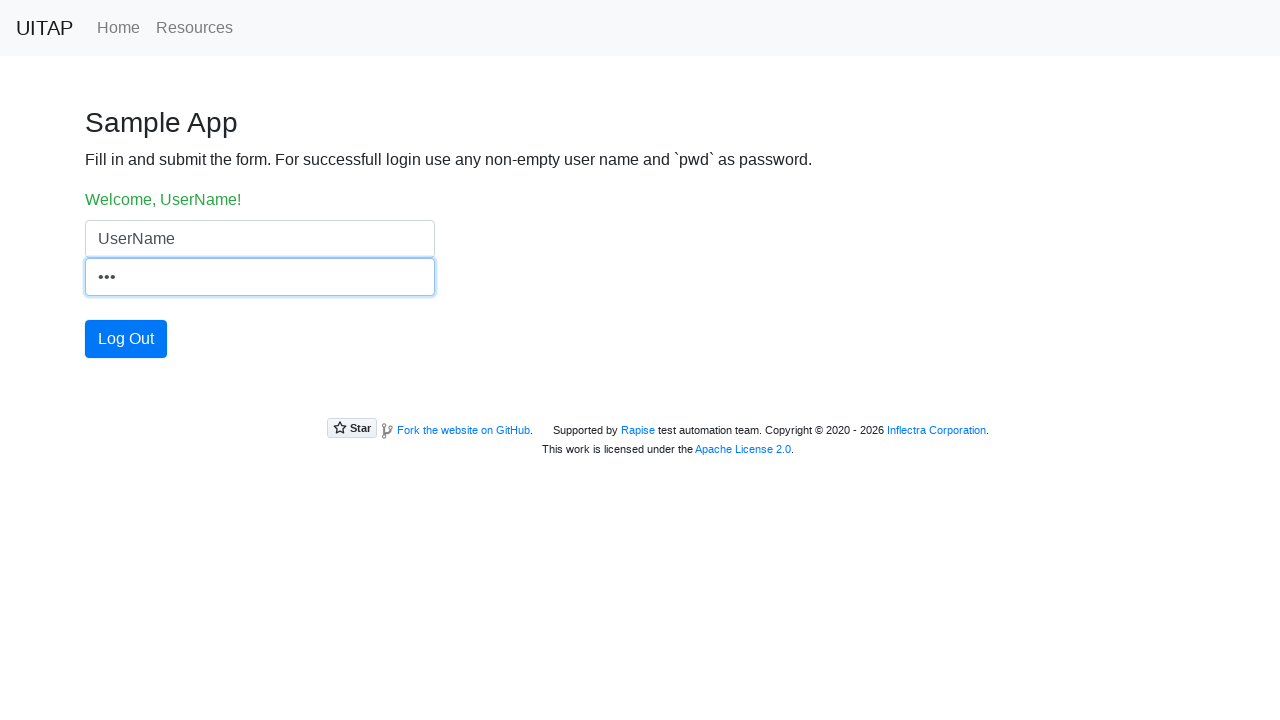

Welcome message displayed and verified
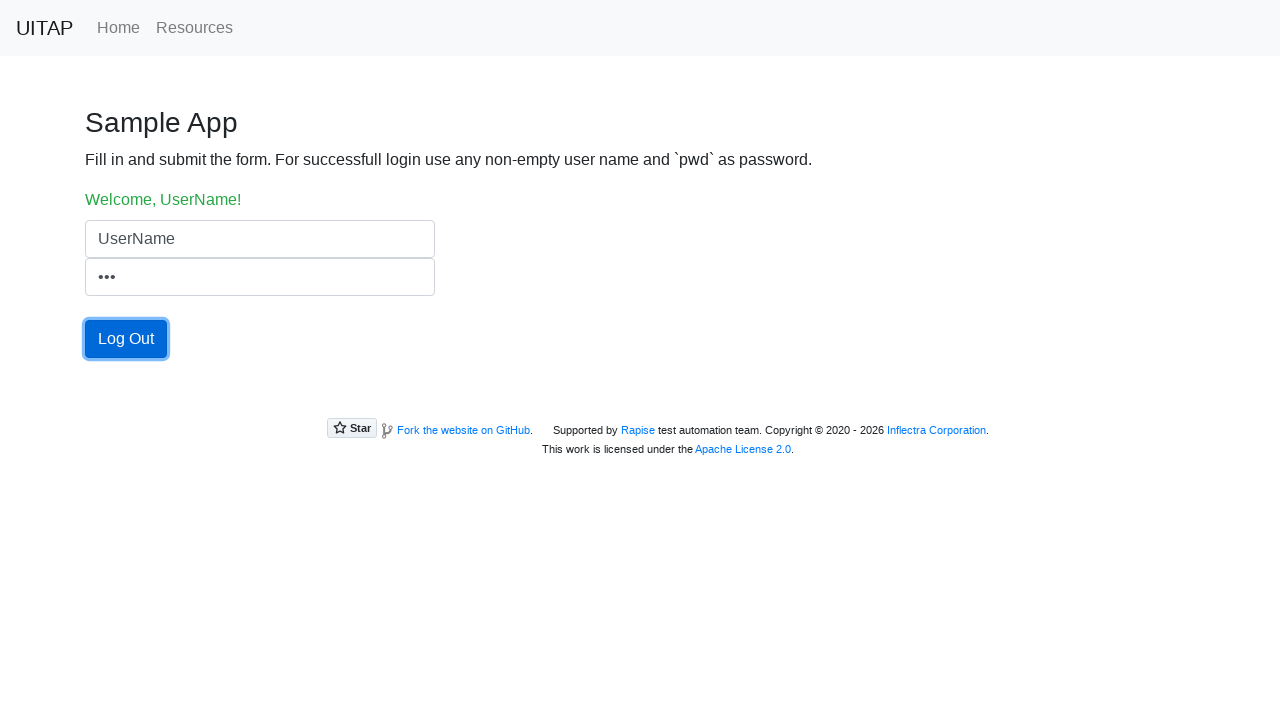

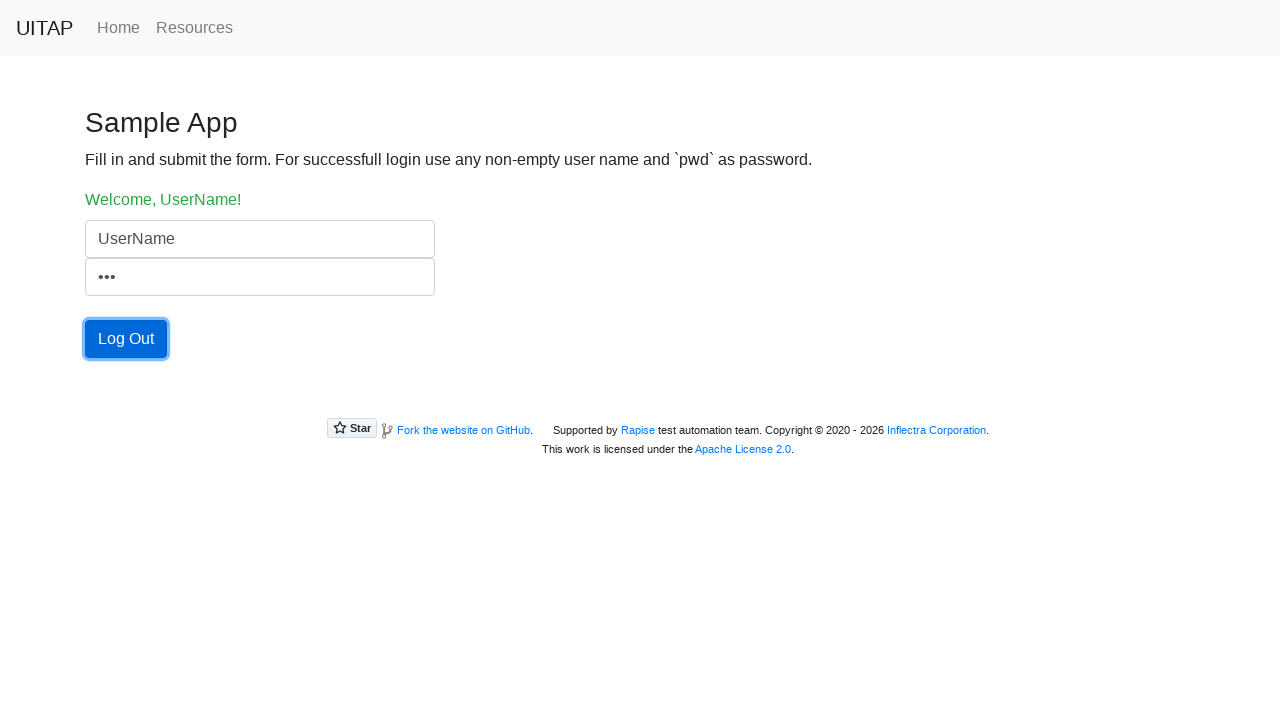